Tests JavaScript prompt alert handling by clicking a button to trigger a prompt, entering text, and accepting the alert

Starting URL: https://the-internet.herokuapp.com/javascript_alerts

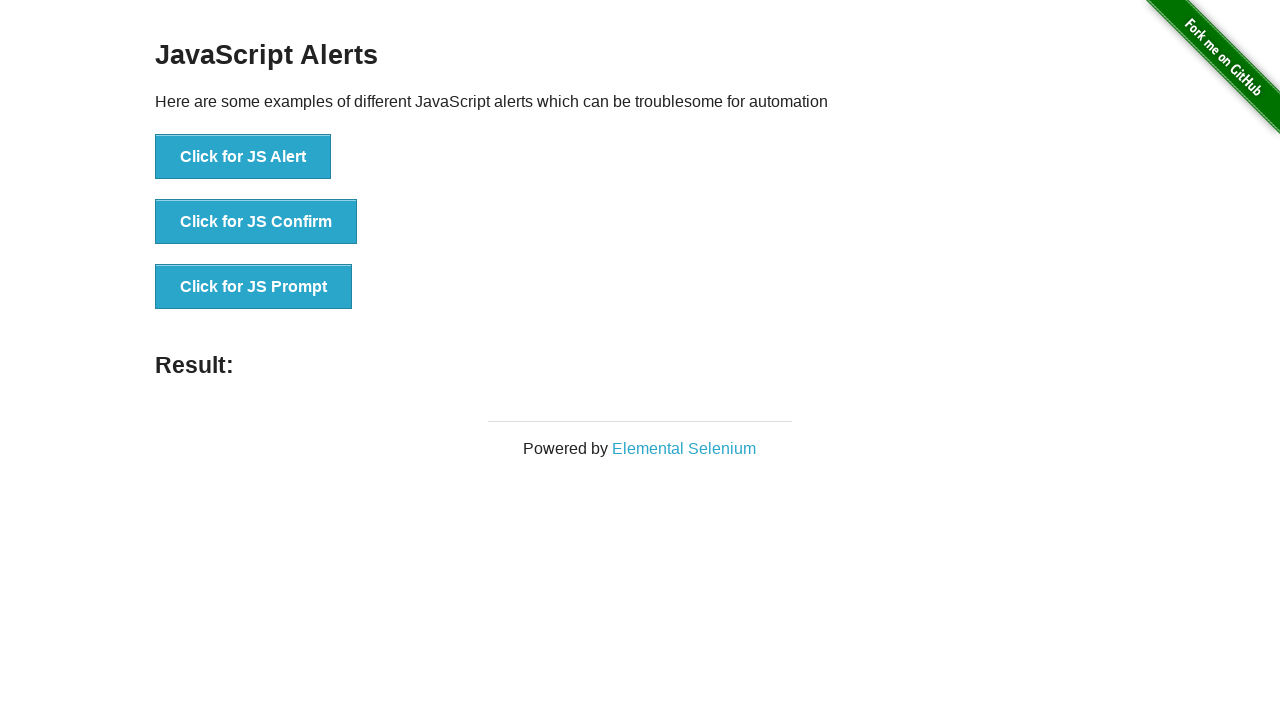

Clicked 'Click for JS Prompt' button to trigger prompt dialog at (254, 287) on xpath=//button[text()='Click for JS Prompt']
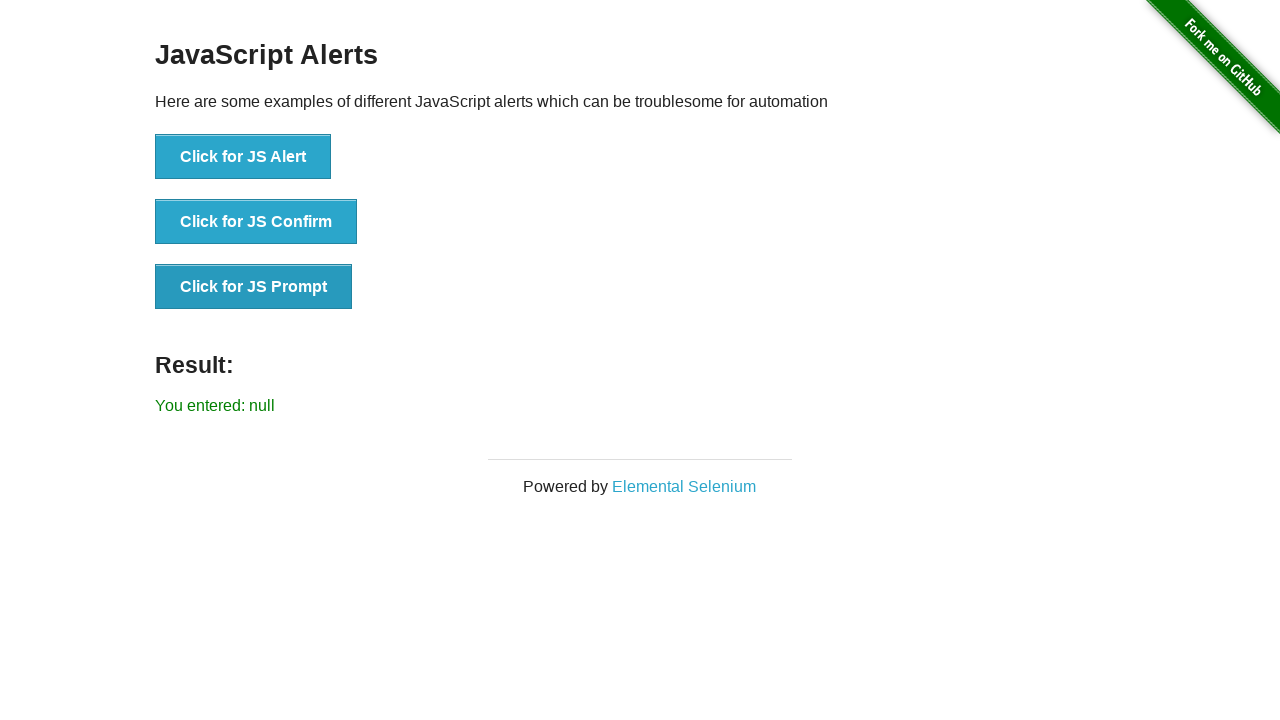

Set up dialog handler to accept prompt with text 'new add'
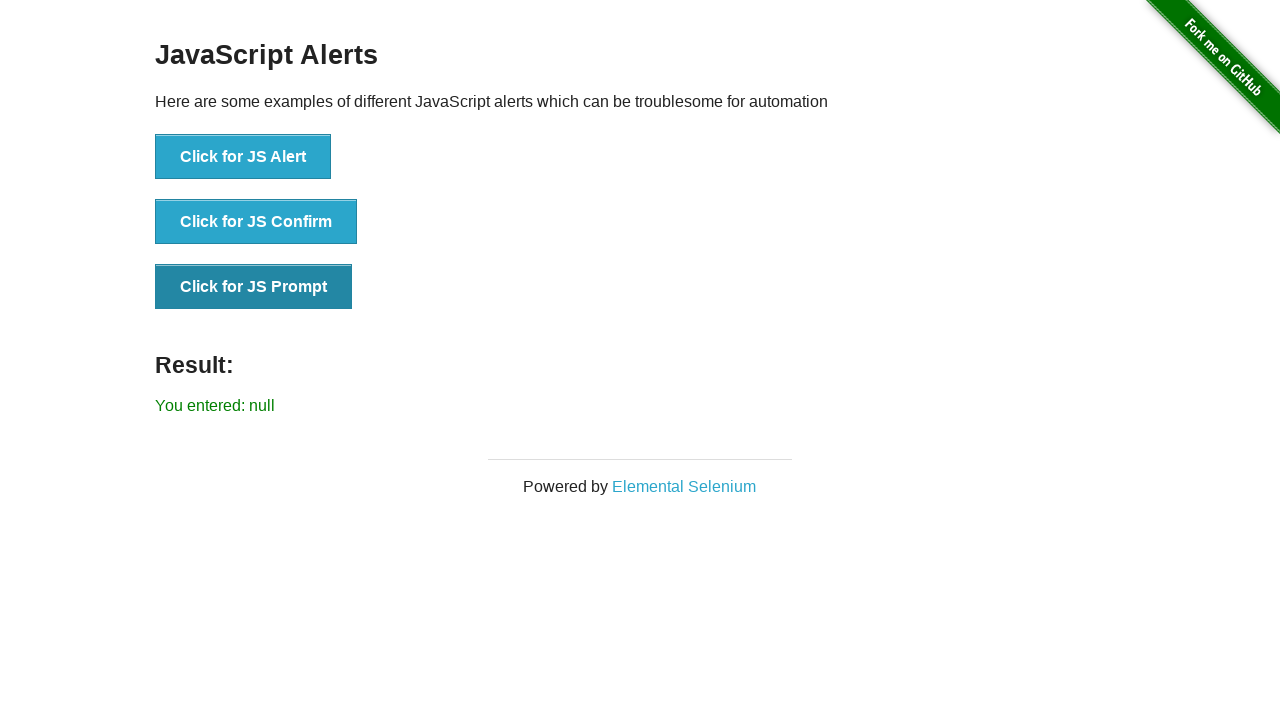

Re-clicked 'Click for JS Prompt' button to trigger prompt with handler active at (254, 287) on xpath=//button[text()='Click for JS Prompt']
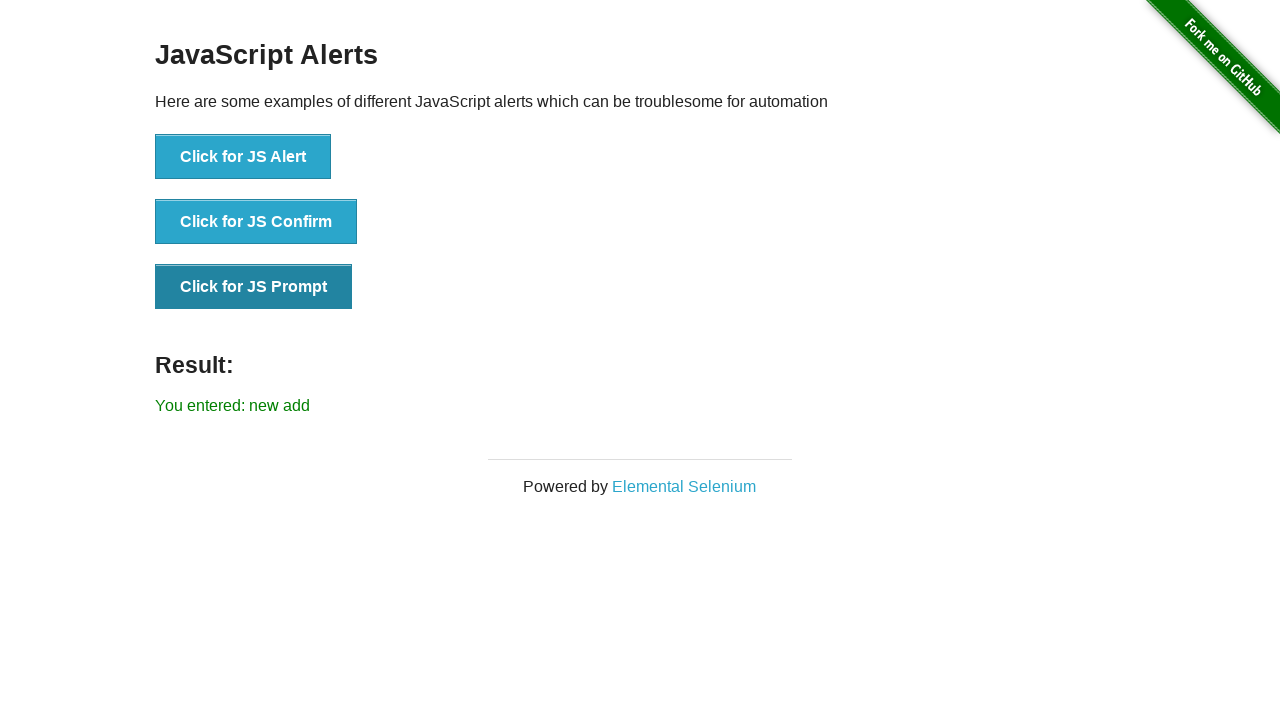

Result message displayed after accepting prompt
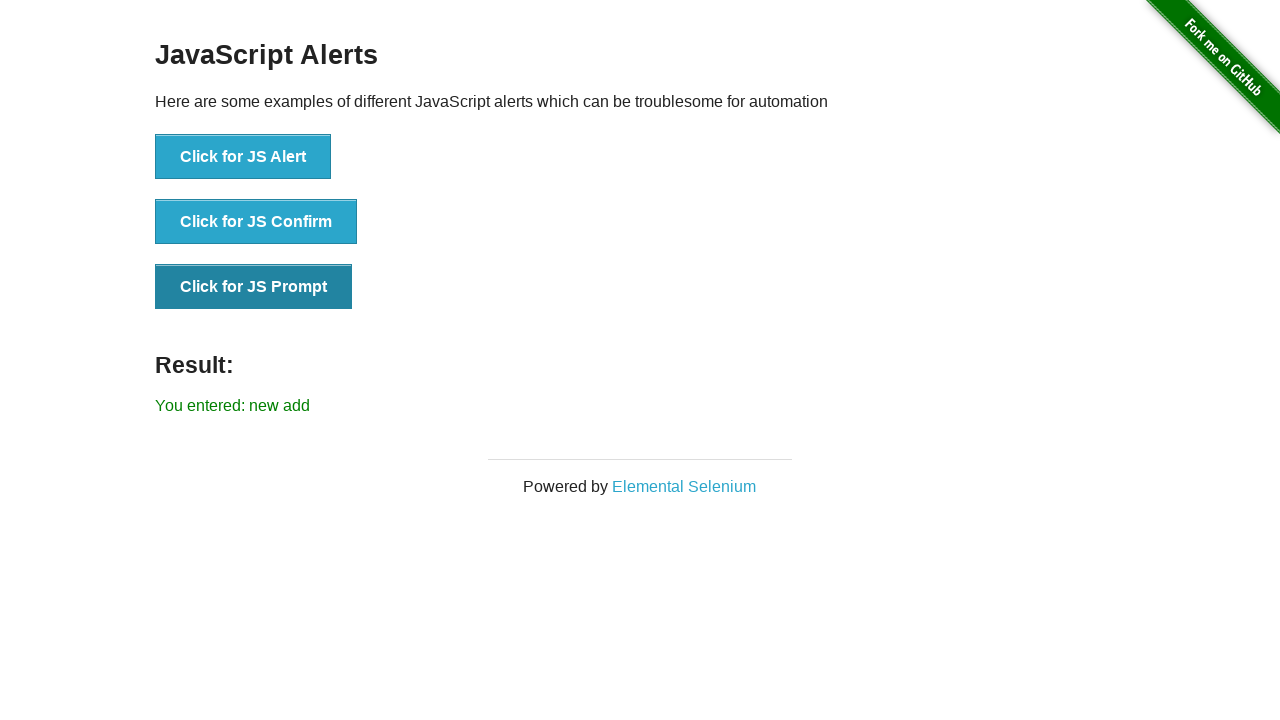

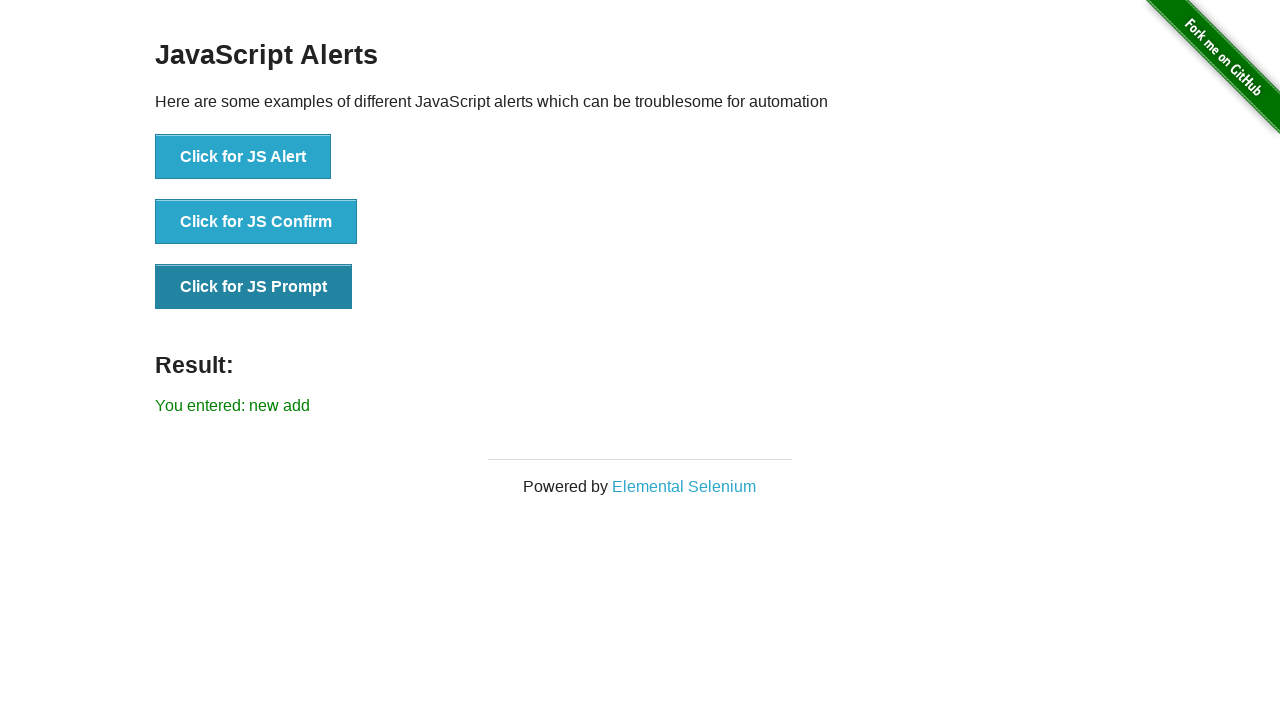